Navigates to the OrangeHRM login page and verifies that the company branding logo is displayed

Starting URL: https://opensource-demo.orangehrmlive.com/web/index.php/auth/login

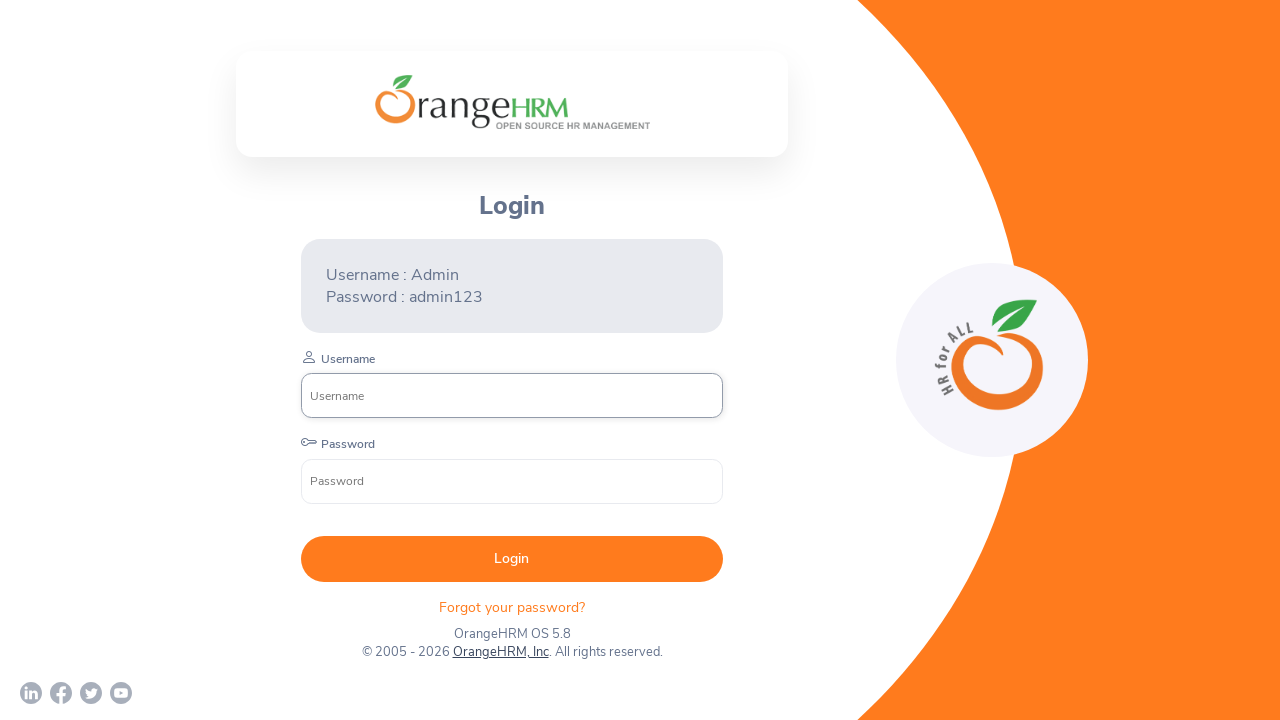

Waited for company branding logo to become visible
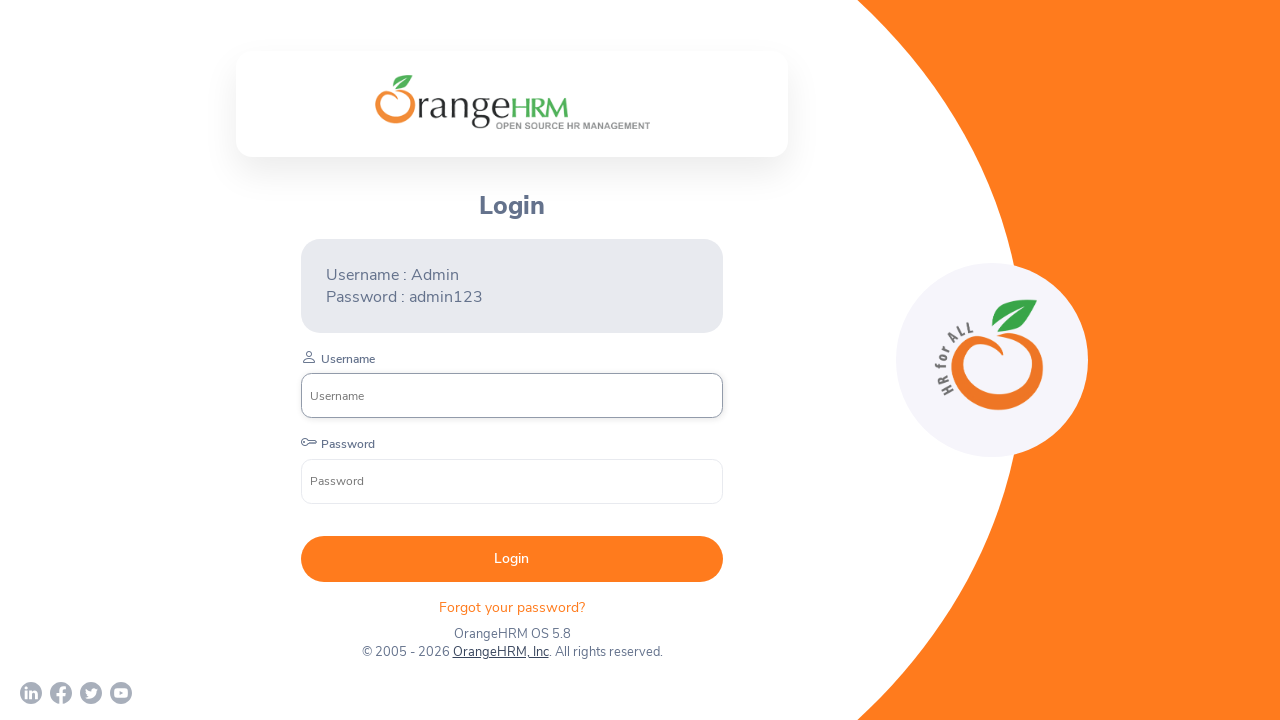

Verified that company branding logo is displayed
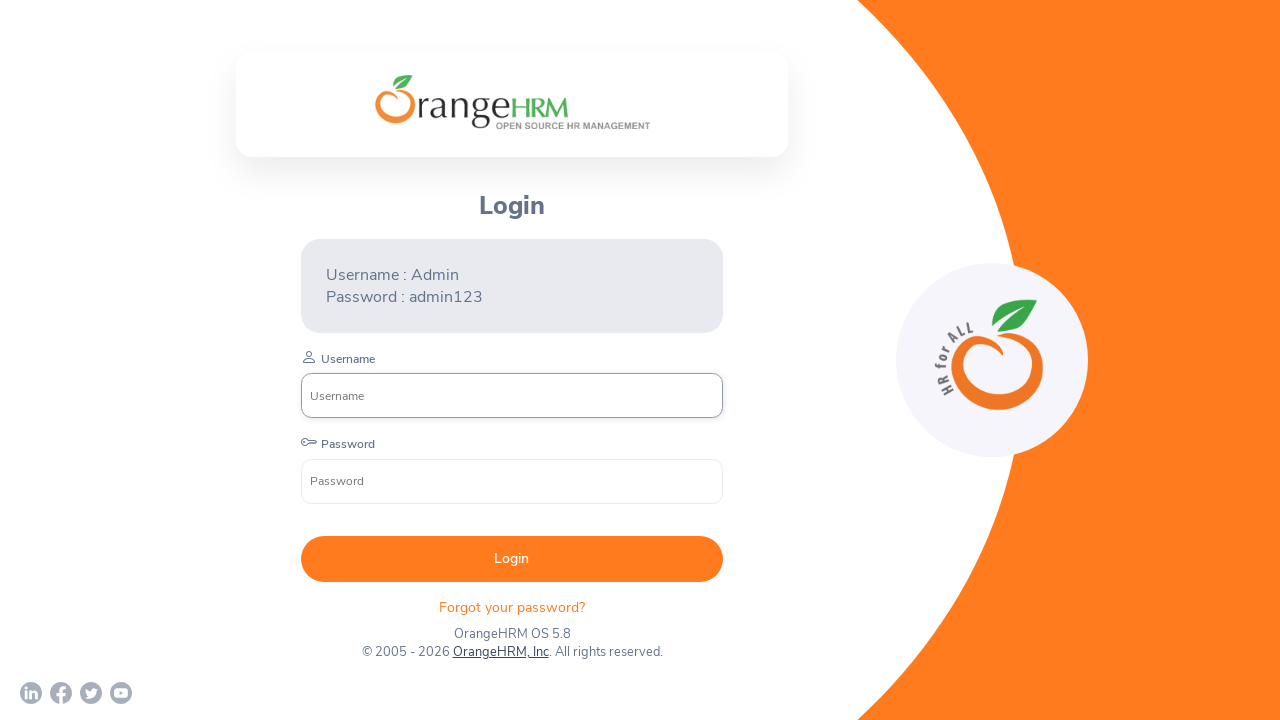

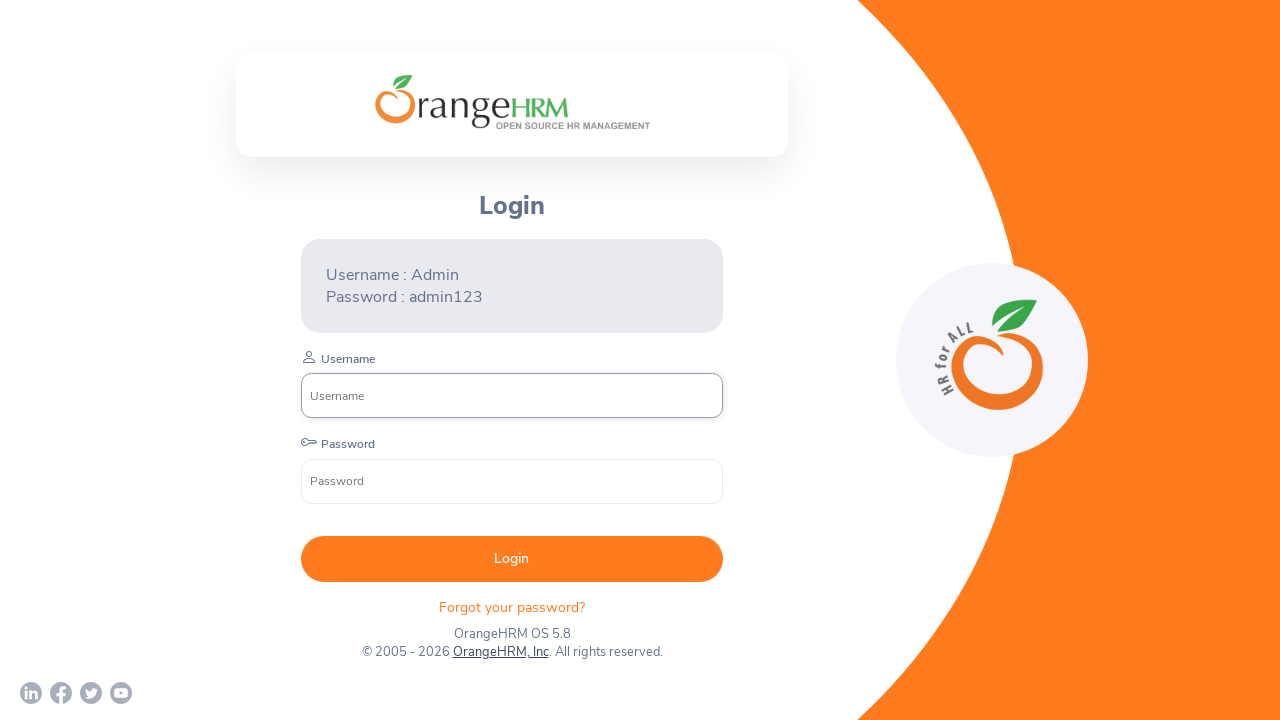